Tests drag and drop functionality by dragging an element and dropping it onto a target area within an iframe

Starting URL: https://jqueryui.com/droppable/

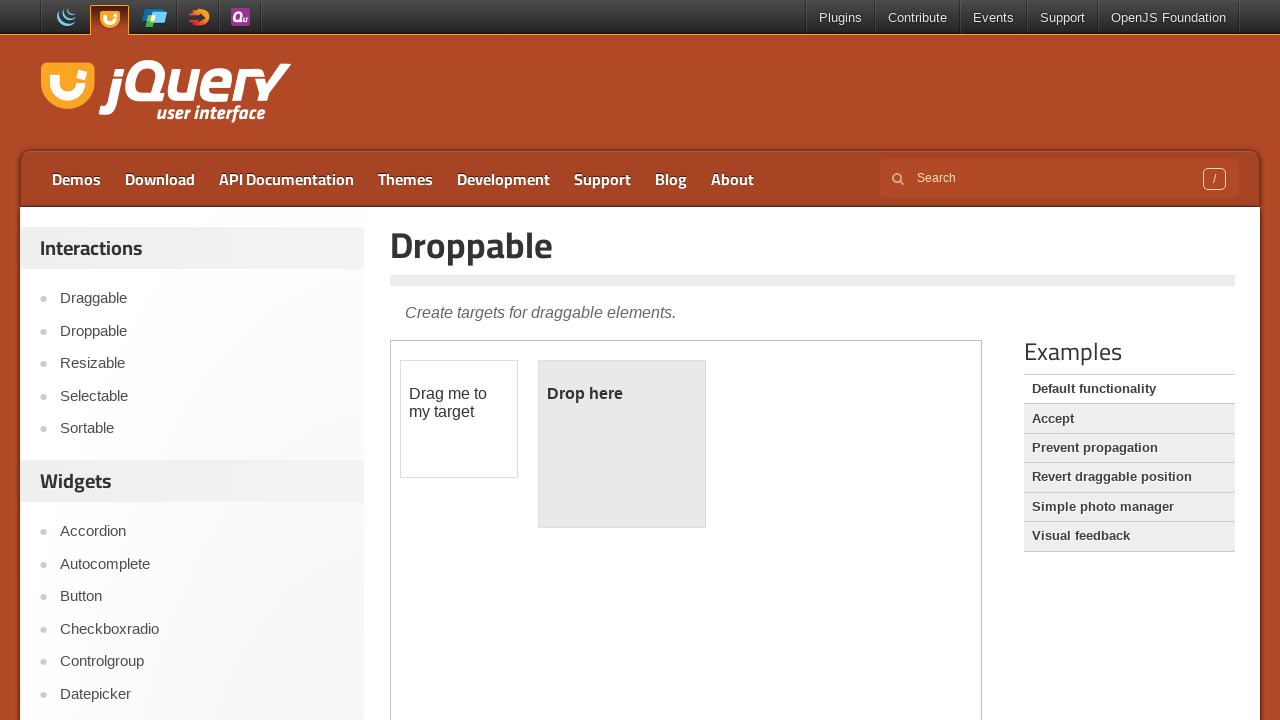

Located the first iframe on the page
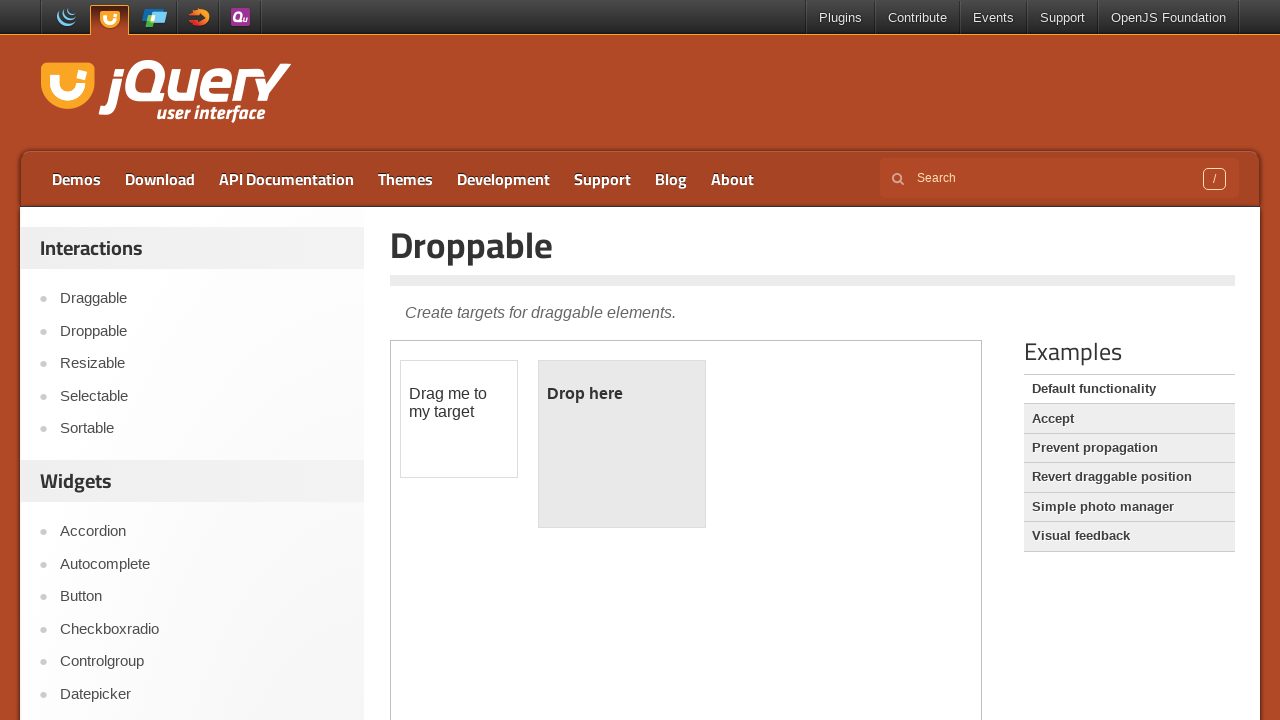

Got the owner element of the iframe
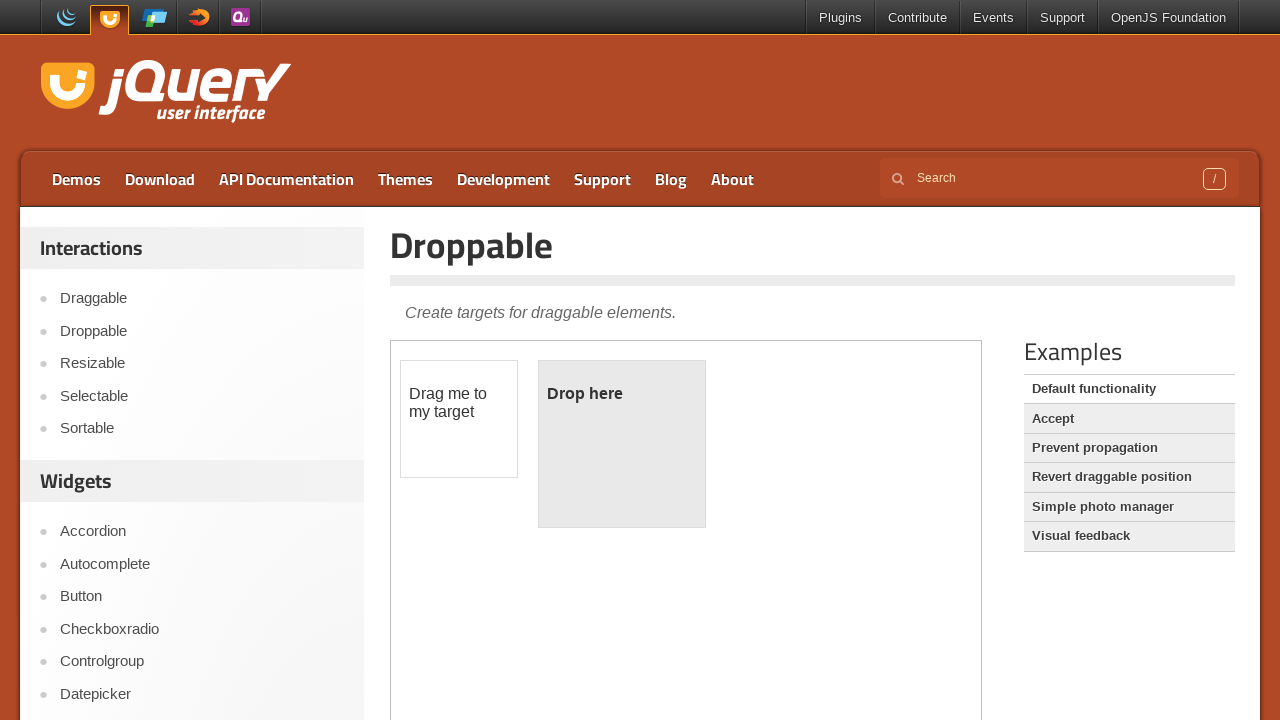

Located the draggable element with id 'draggable'
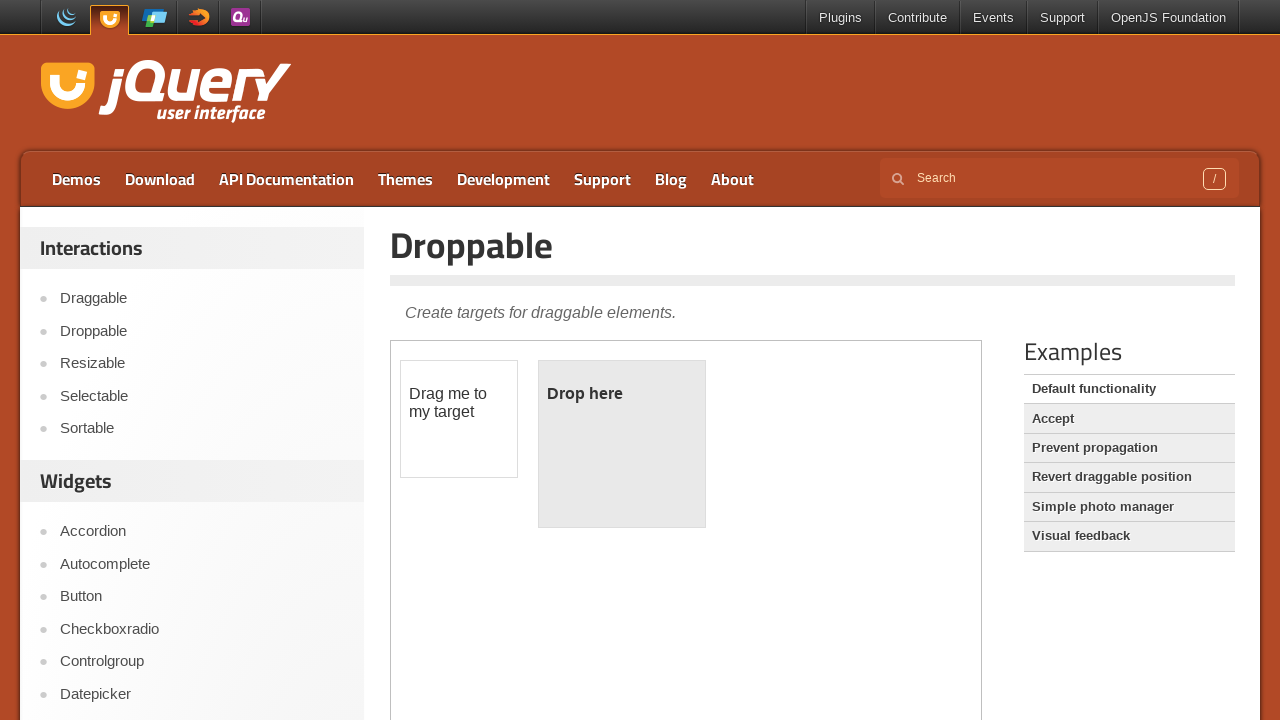

Located the droppable target element with id 'droppable'
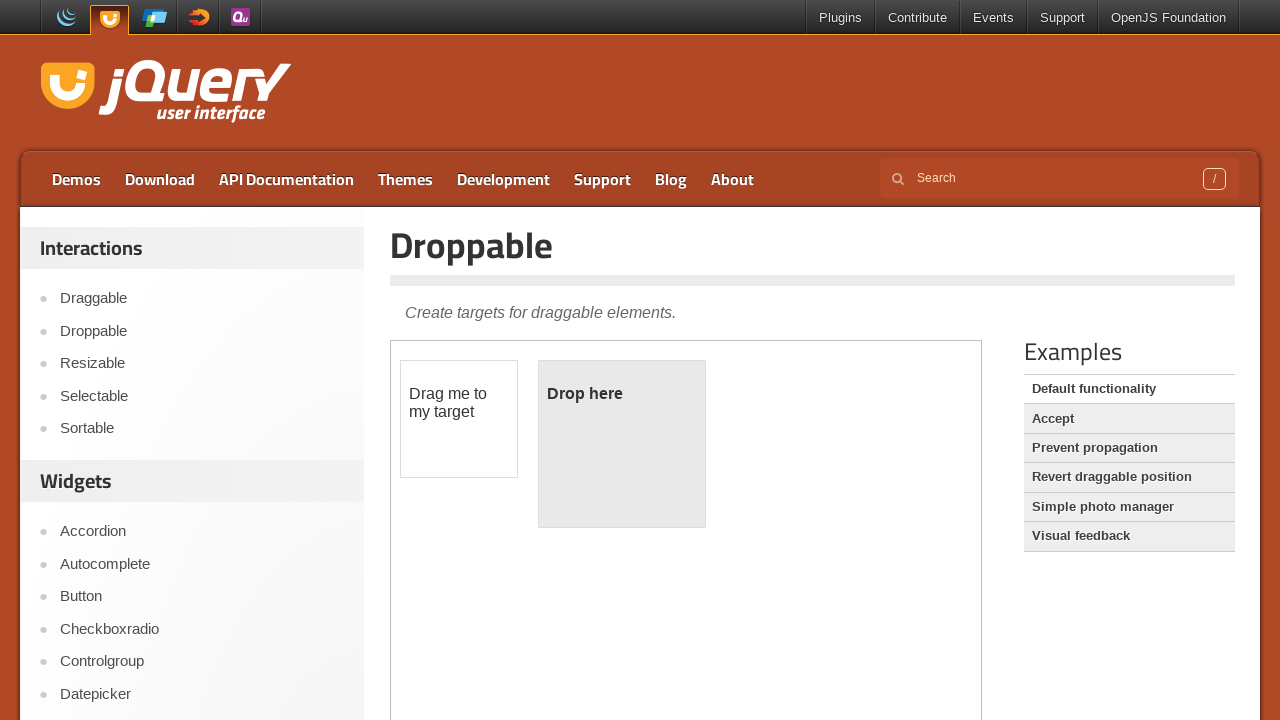

Dragged the draggable element onto the droppable target area at (622, 444)
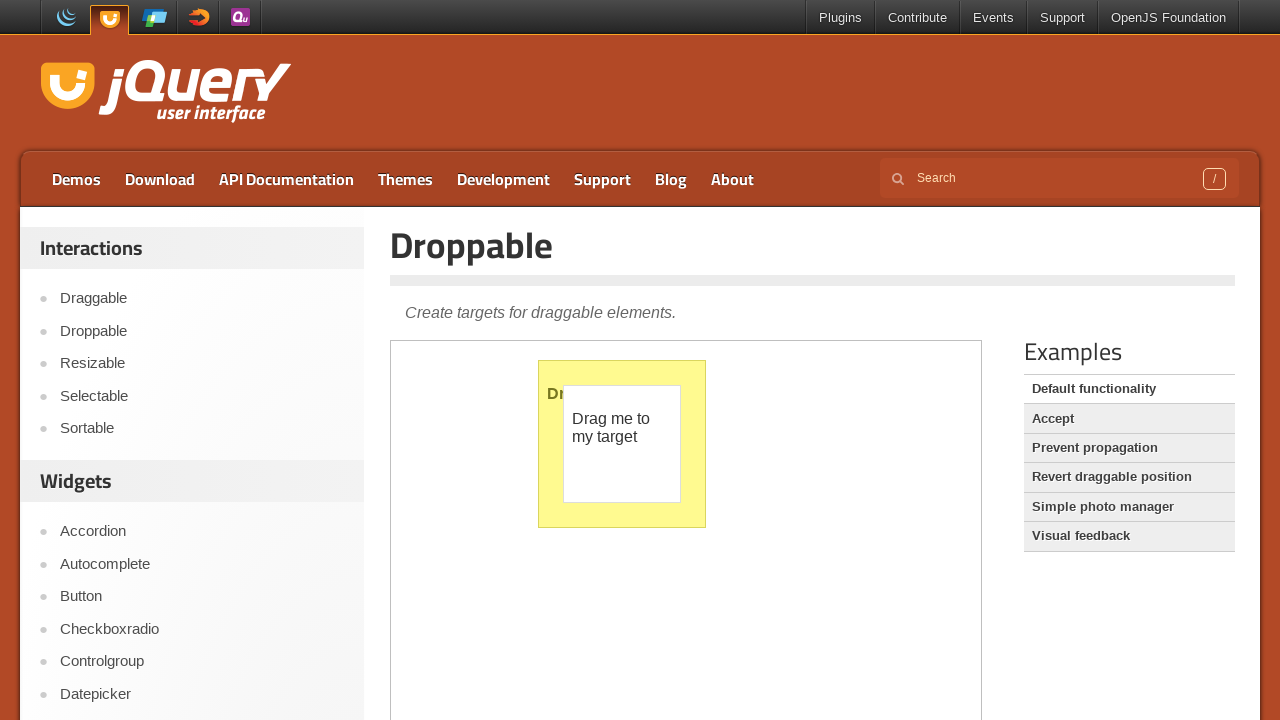

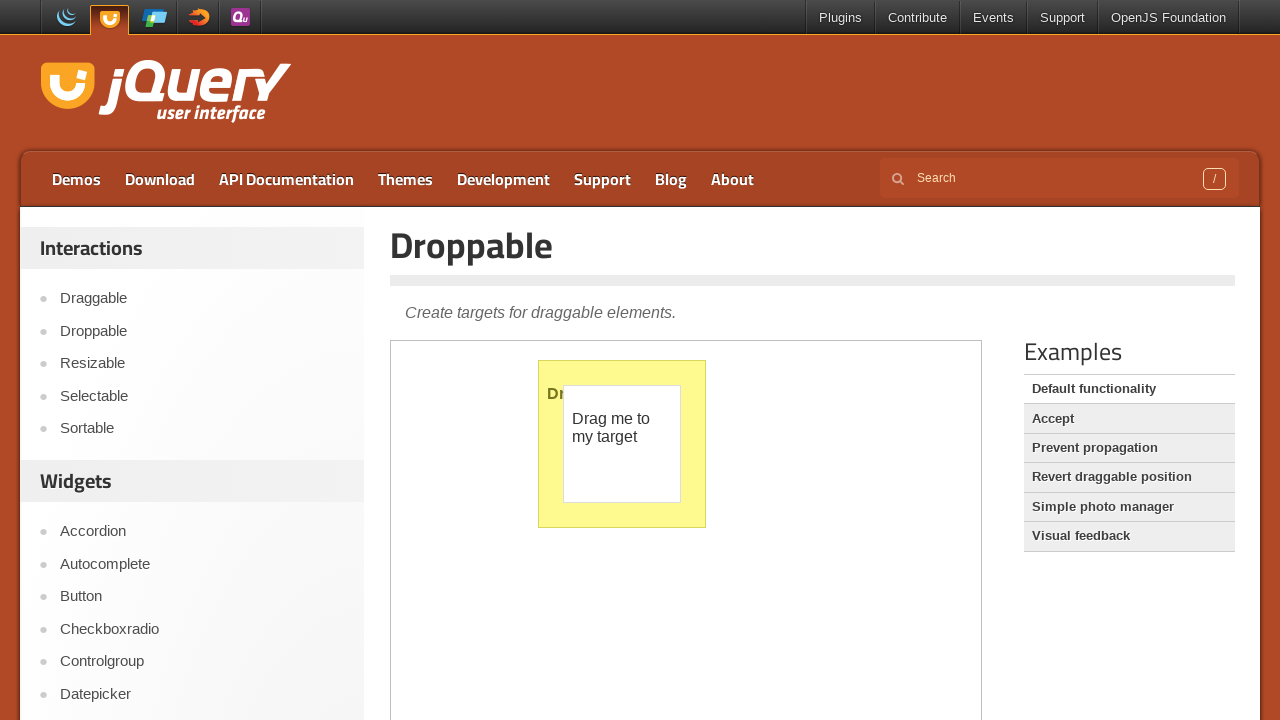